Tests a sample todo app by clicking on each todo item's checkbox to mark them as complete

Starting URL: https://lambdatest.github.io/sample-todo-app/

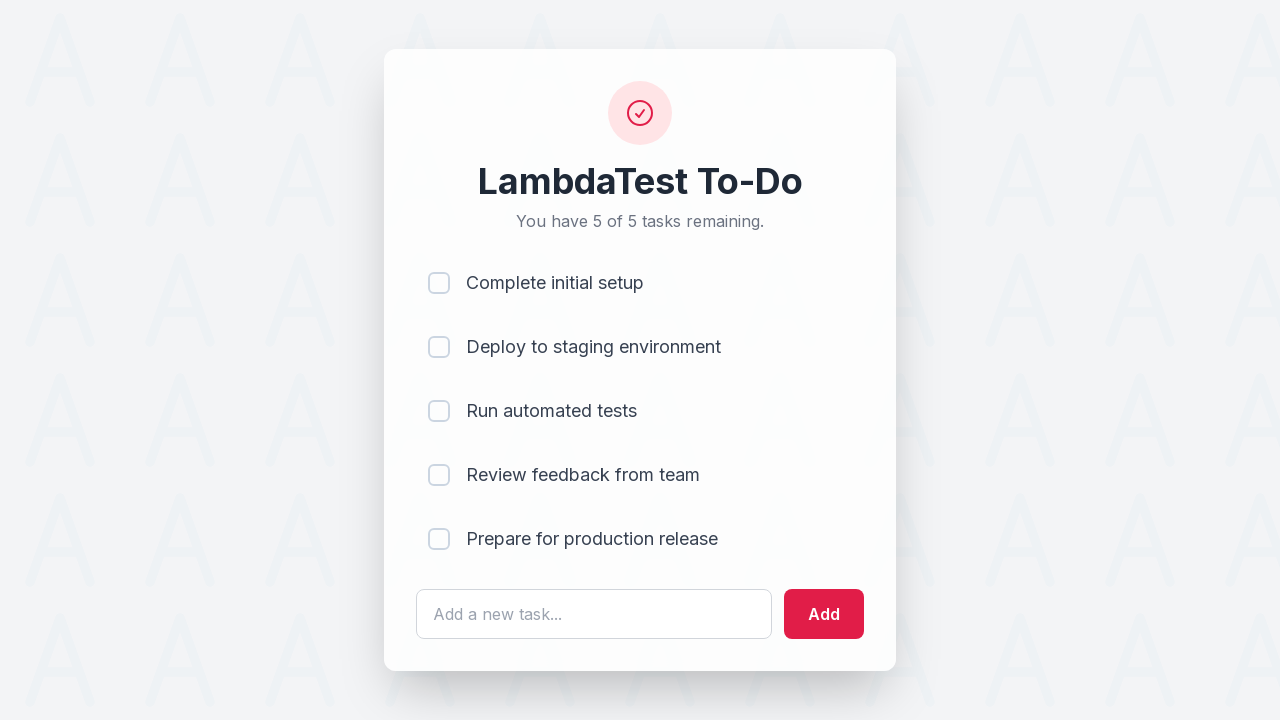

Waited for todo list items to load
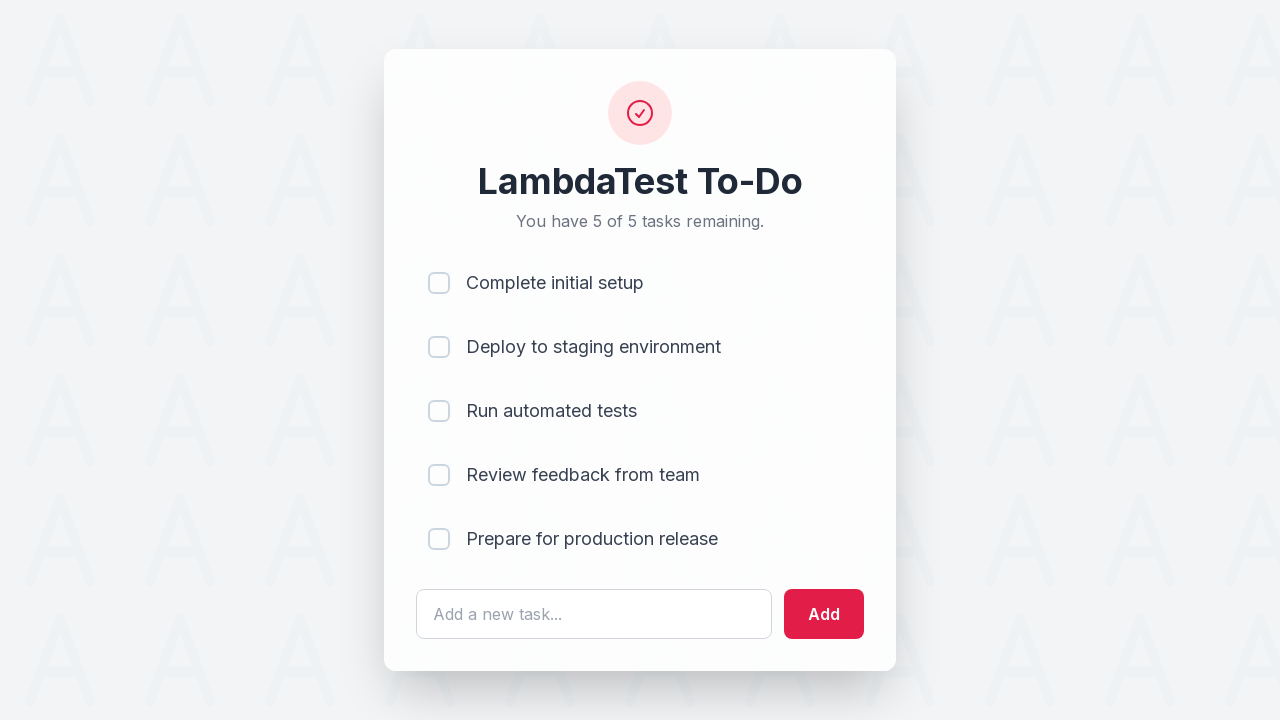

Retrieved all todo list items
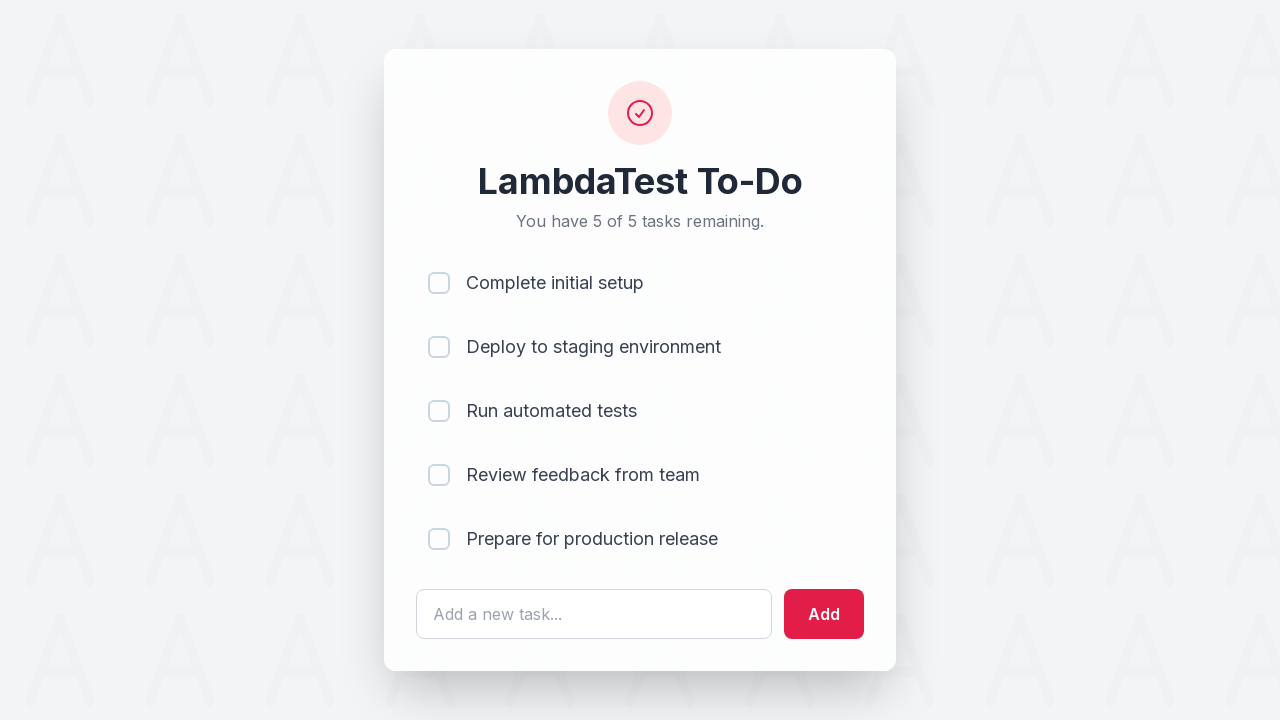

Clicked checkbox to mark todo item as complete at (439, 283) on xpath=//ul/li >> nth=0 >> input
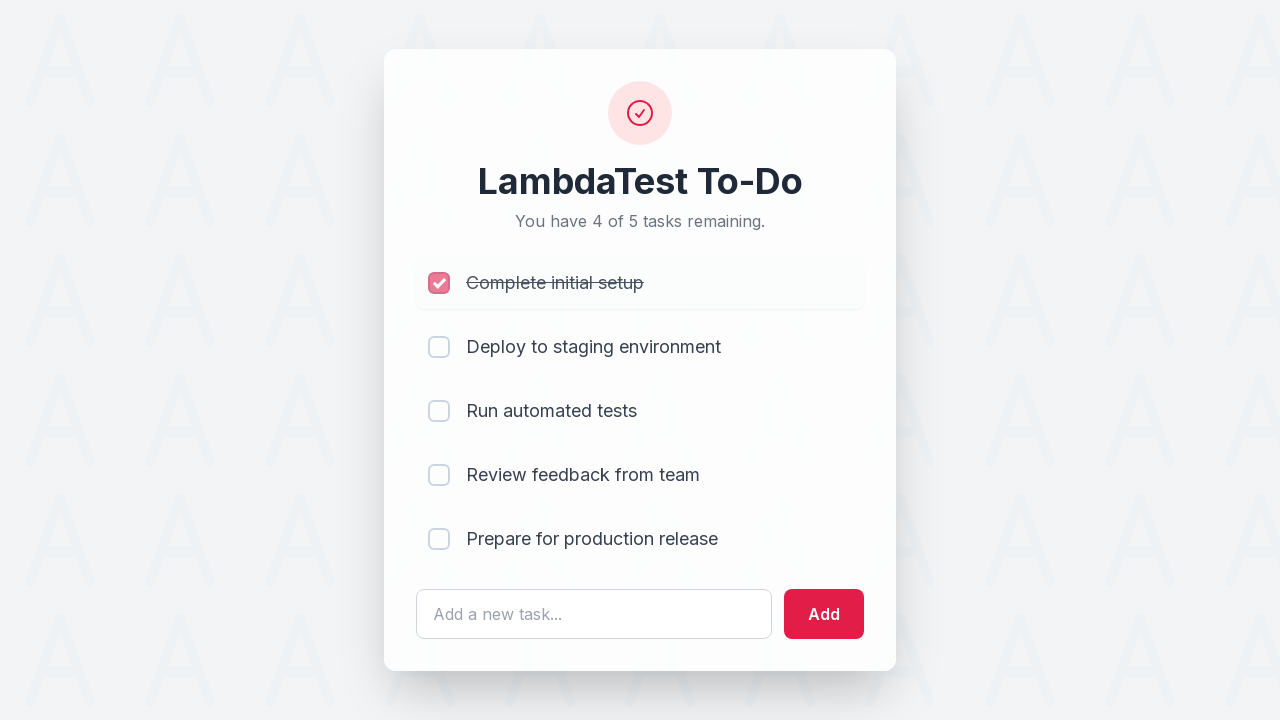

Clicked checkbox to mark todo item as complete at (439, 347) on xpath=//ul/li >> nth=1 >> input
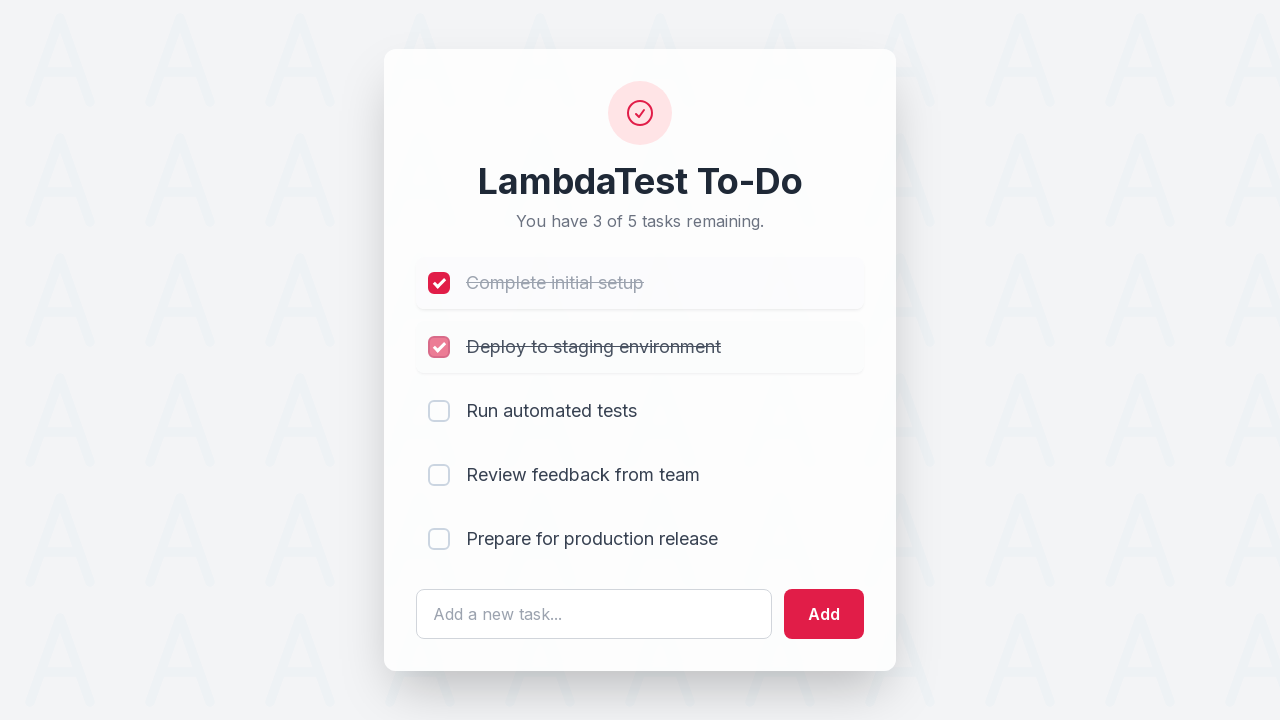

Clicked checkbox to mark todo item as complete at (439, 411) on xpath=//ul/li >> nth=2 >> input
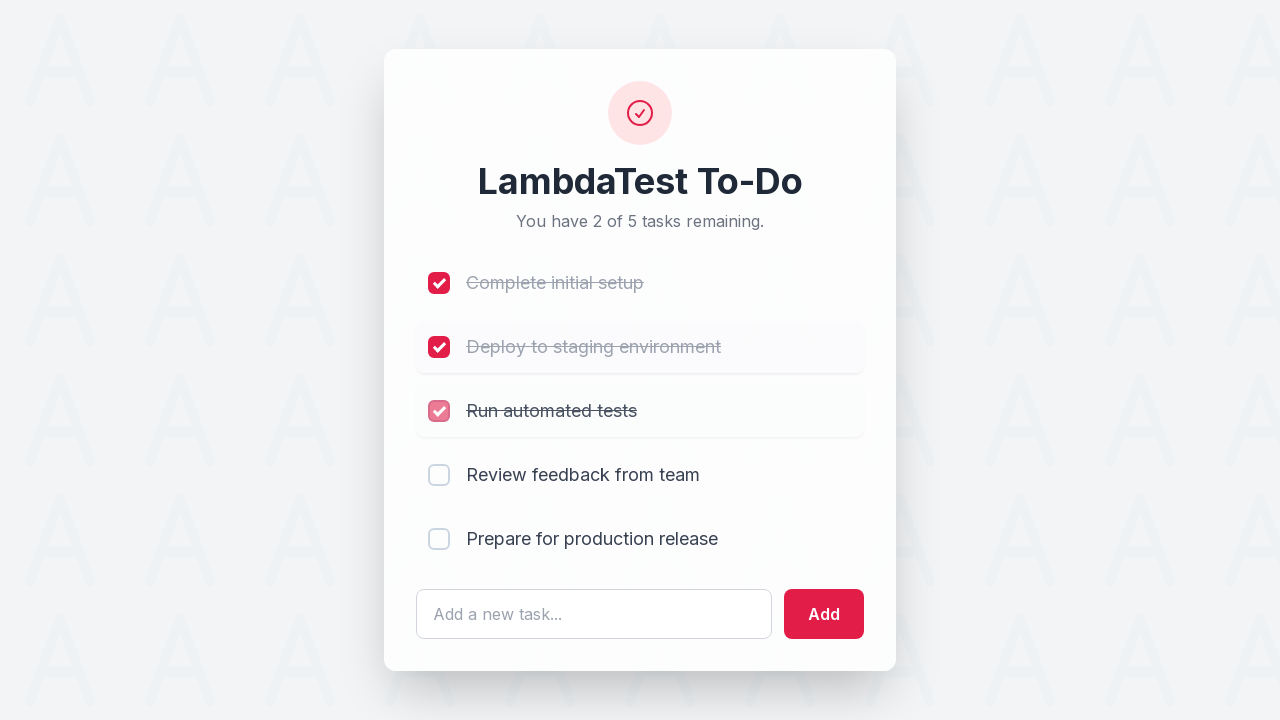

Clicked checkbox to mark todo item as complete at (439, 475) on xpath=//ul/li >> nth=3 >> input
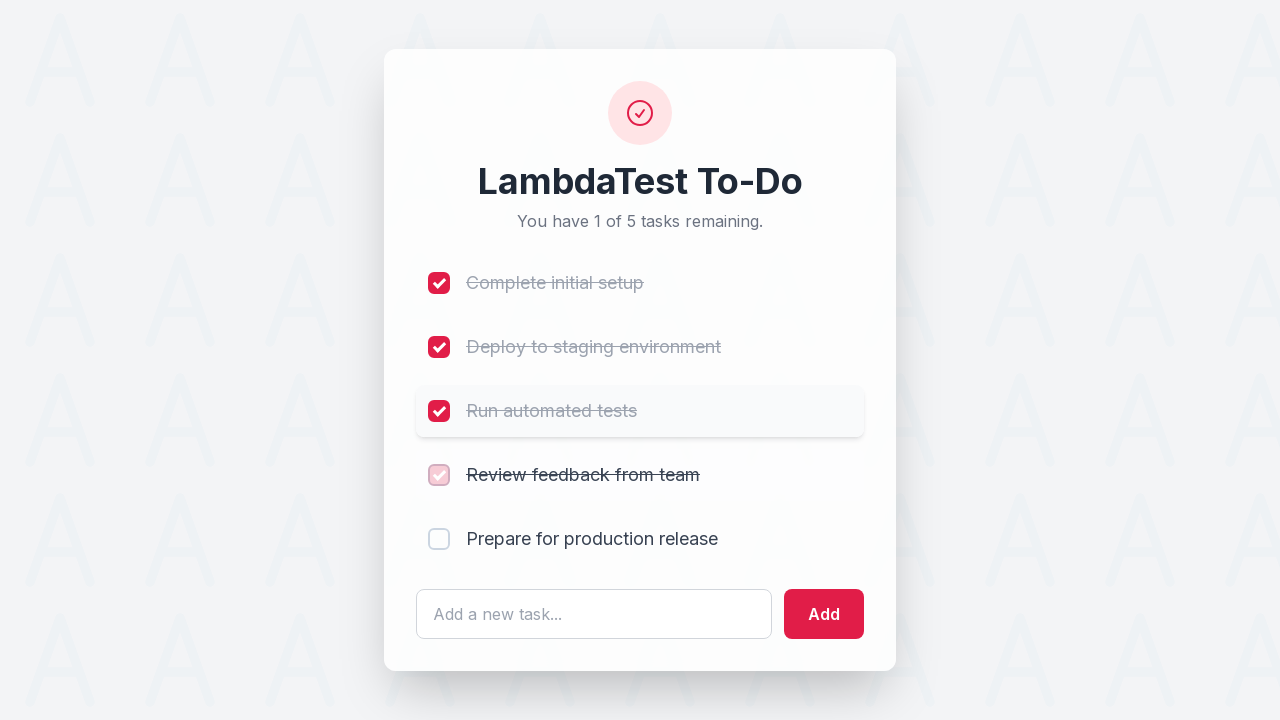

Clicked checkbox to mark todo item as complete at (439, 539) on xpath=//ul/li >> nth=4 >> input
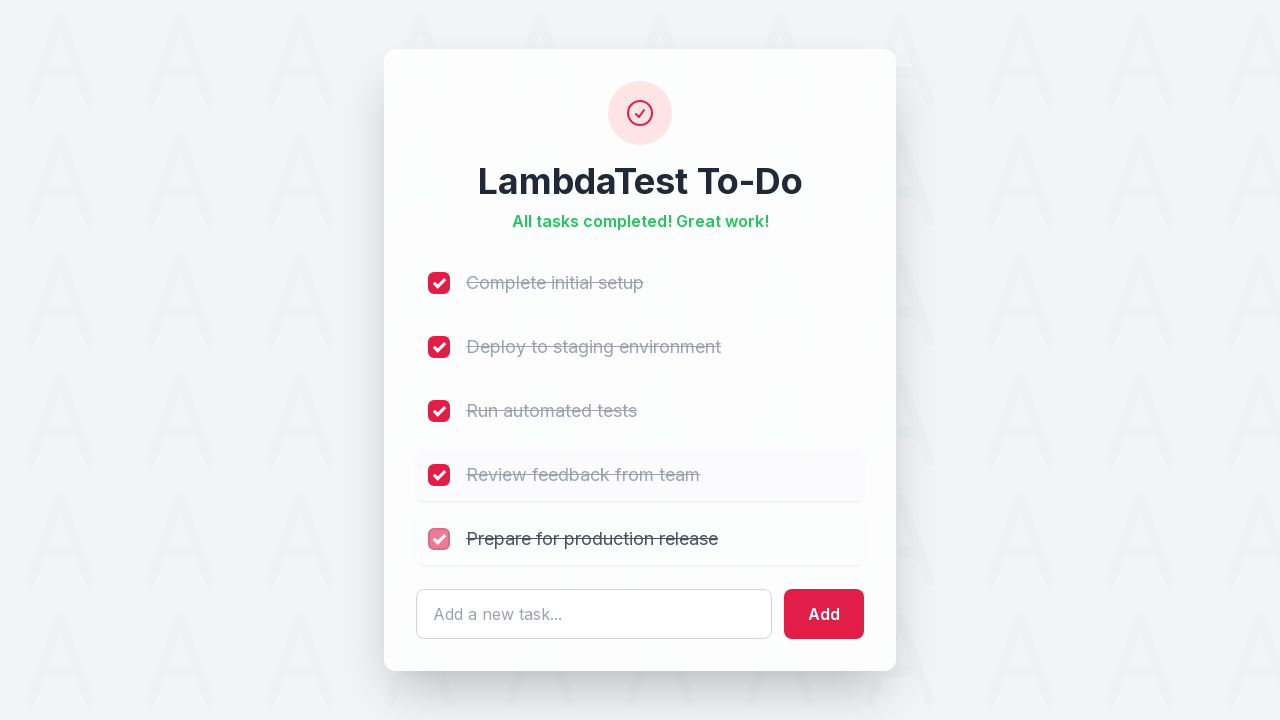

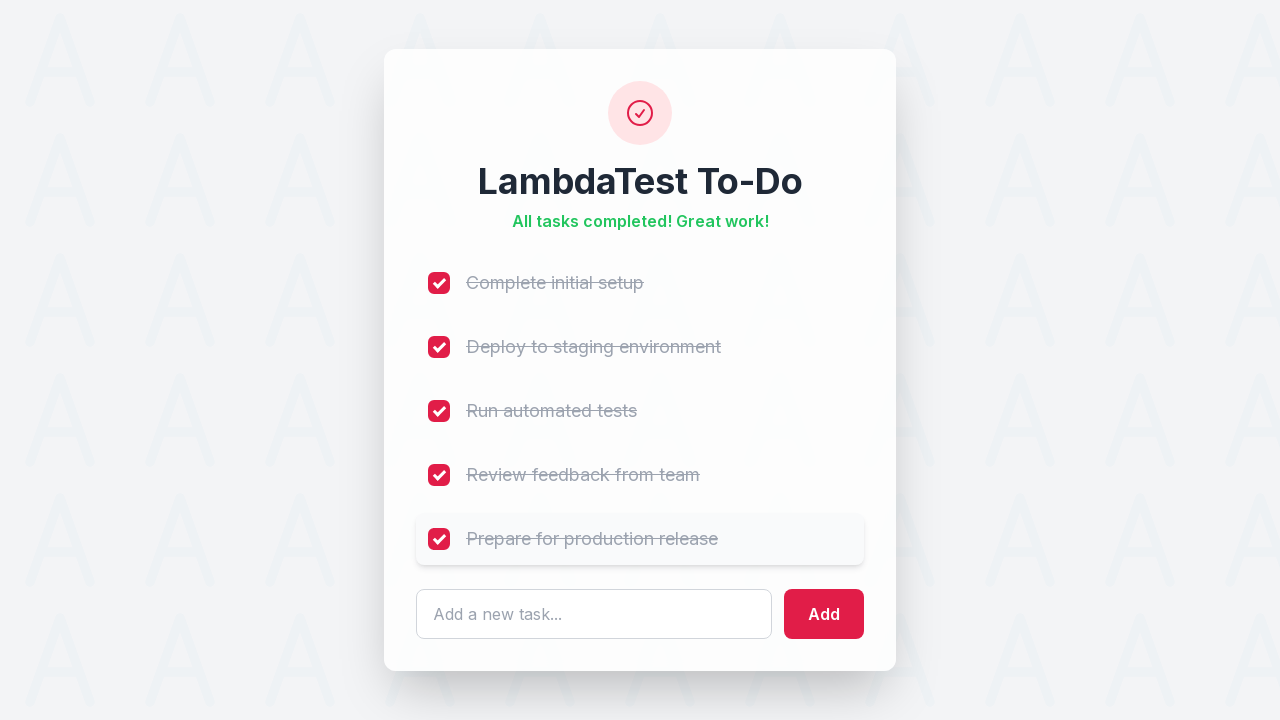